Tests website display by navigating to the page and resizing the browser window to different resolutions

Starting URL: https://www.getcalley.com/

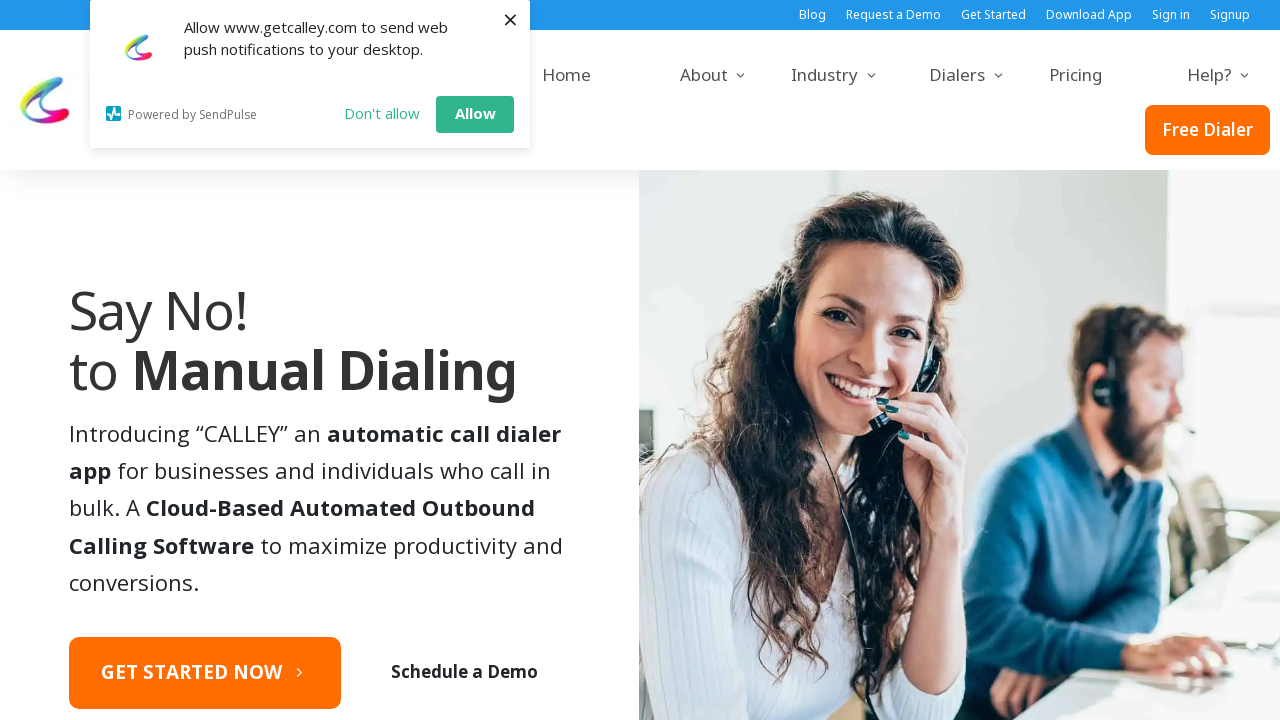

Set viewport size to 1920x1080
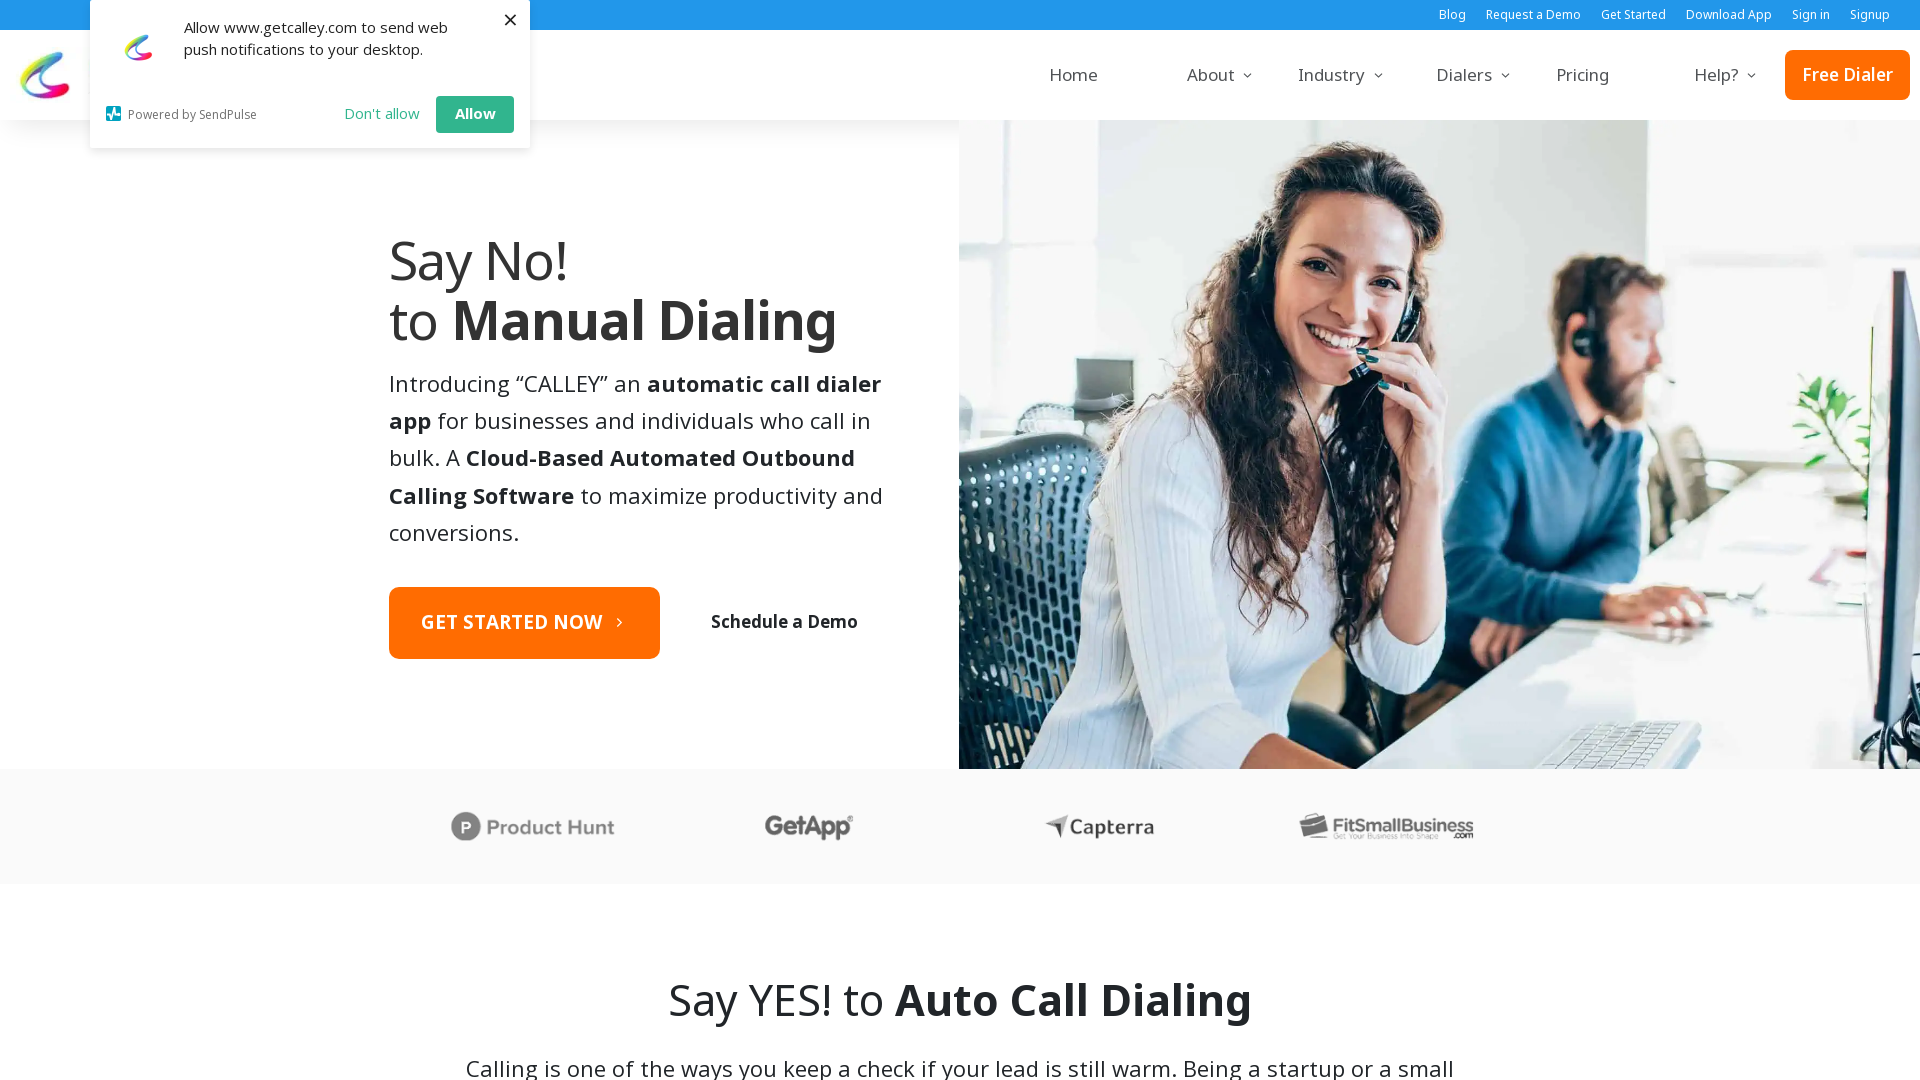

Navigated to https://www.getcalley.com/ at 1920x1080 resolution
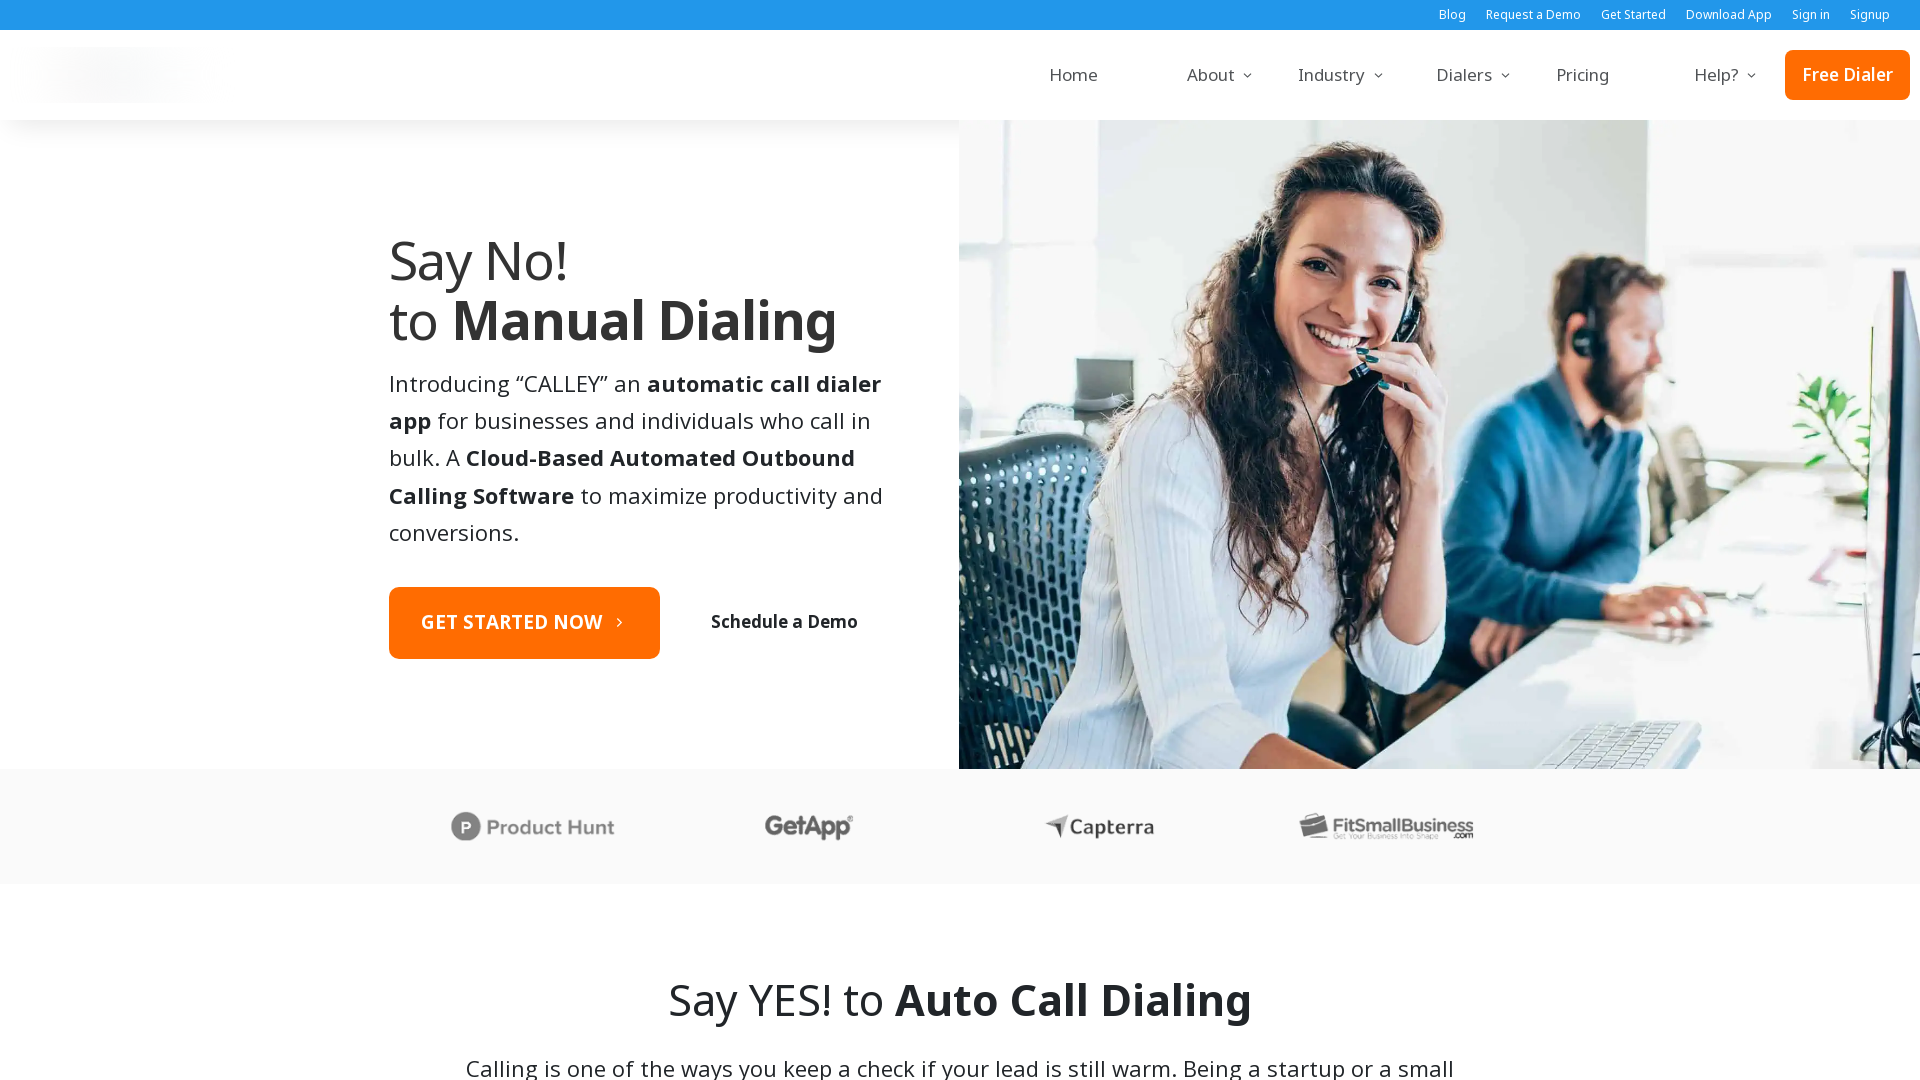

Page loaded completely (networkidle state reached)
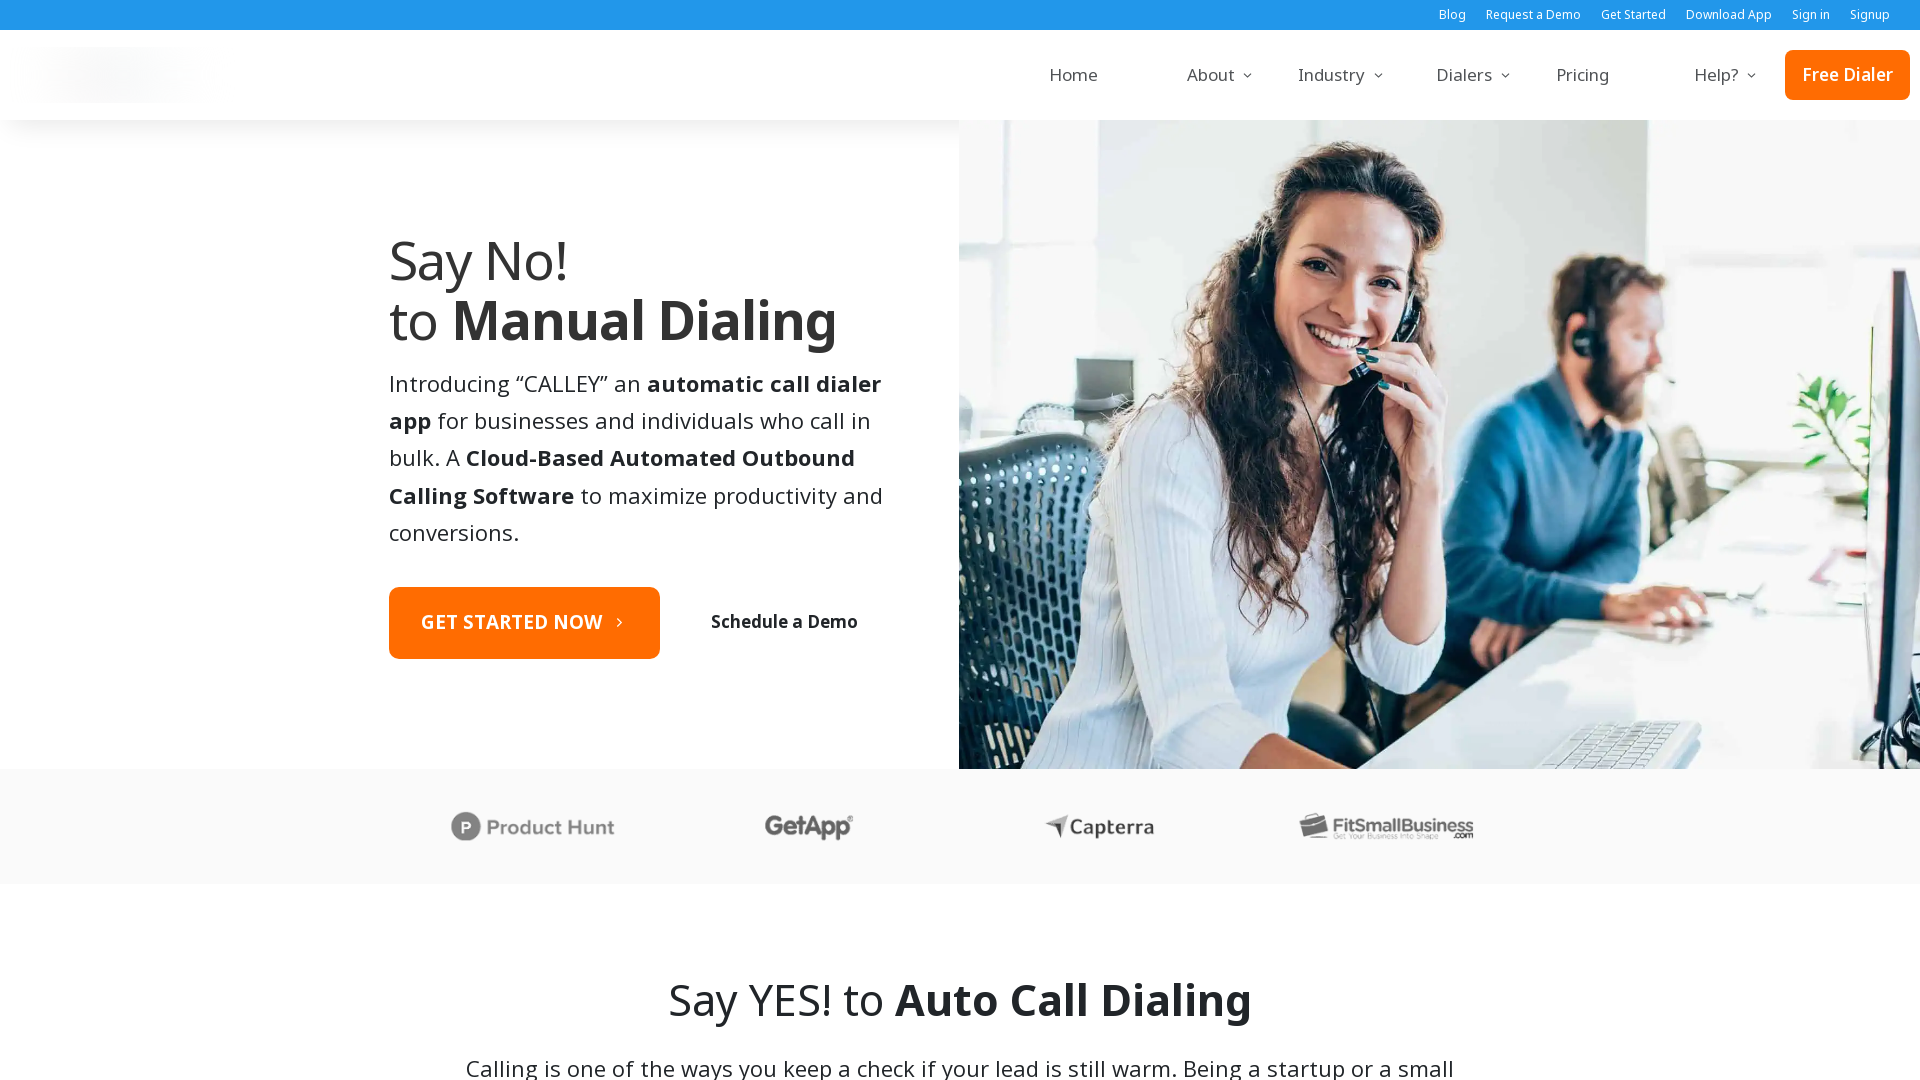

Set viewport size to 1366x768
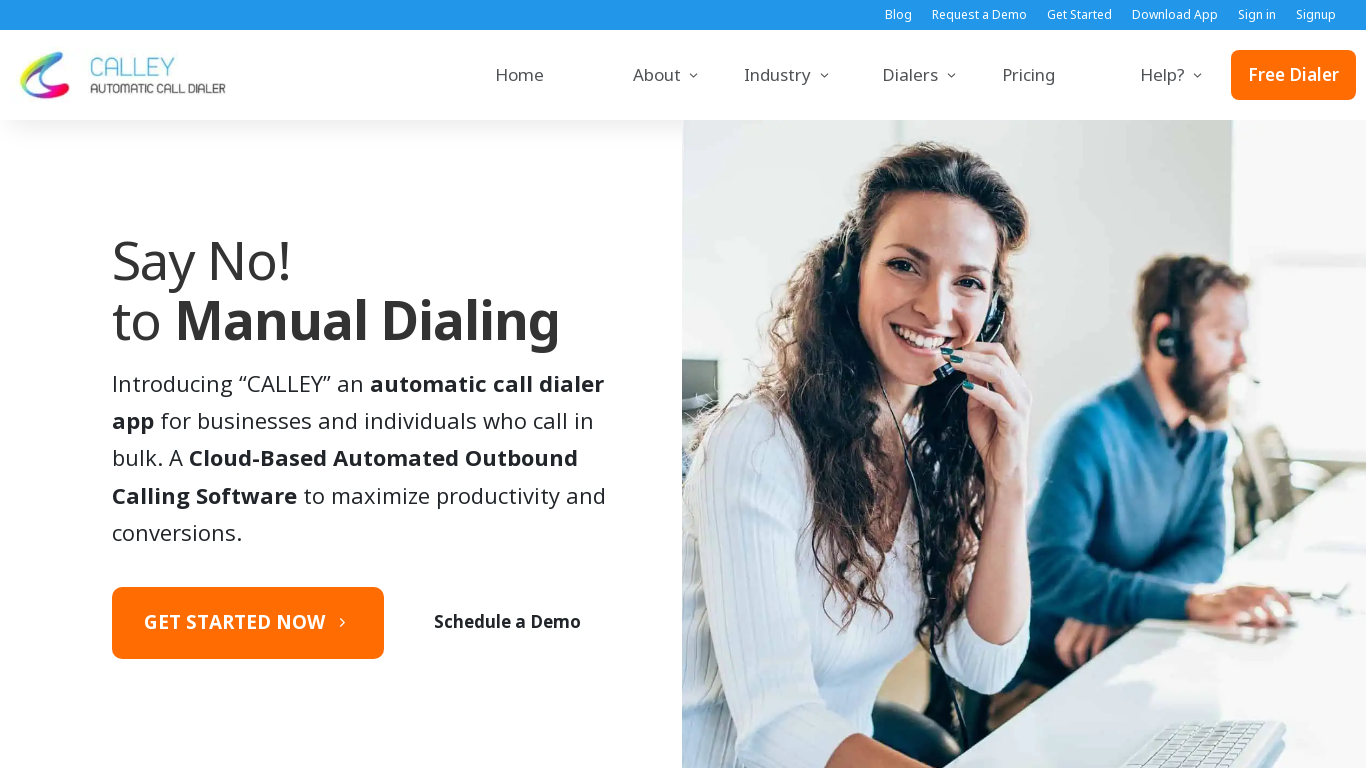

Navigated to https://www.getcalley.com/ at 1366x768 resolution
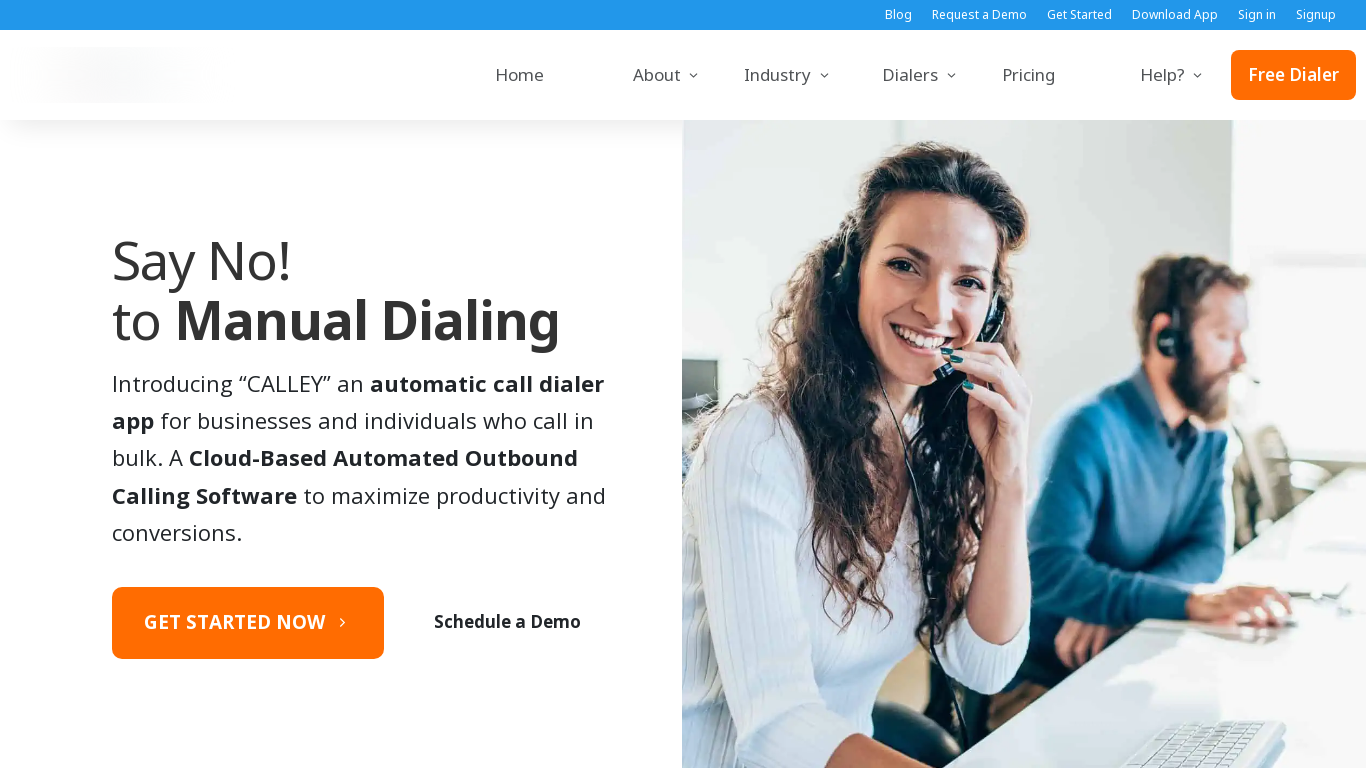

Page loaded completely (networkidle state reached)
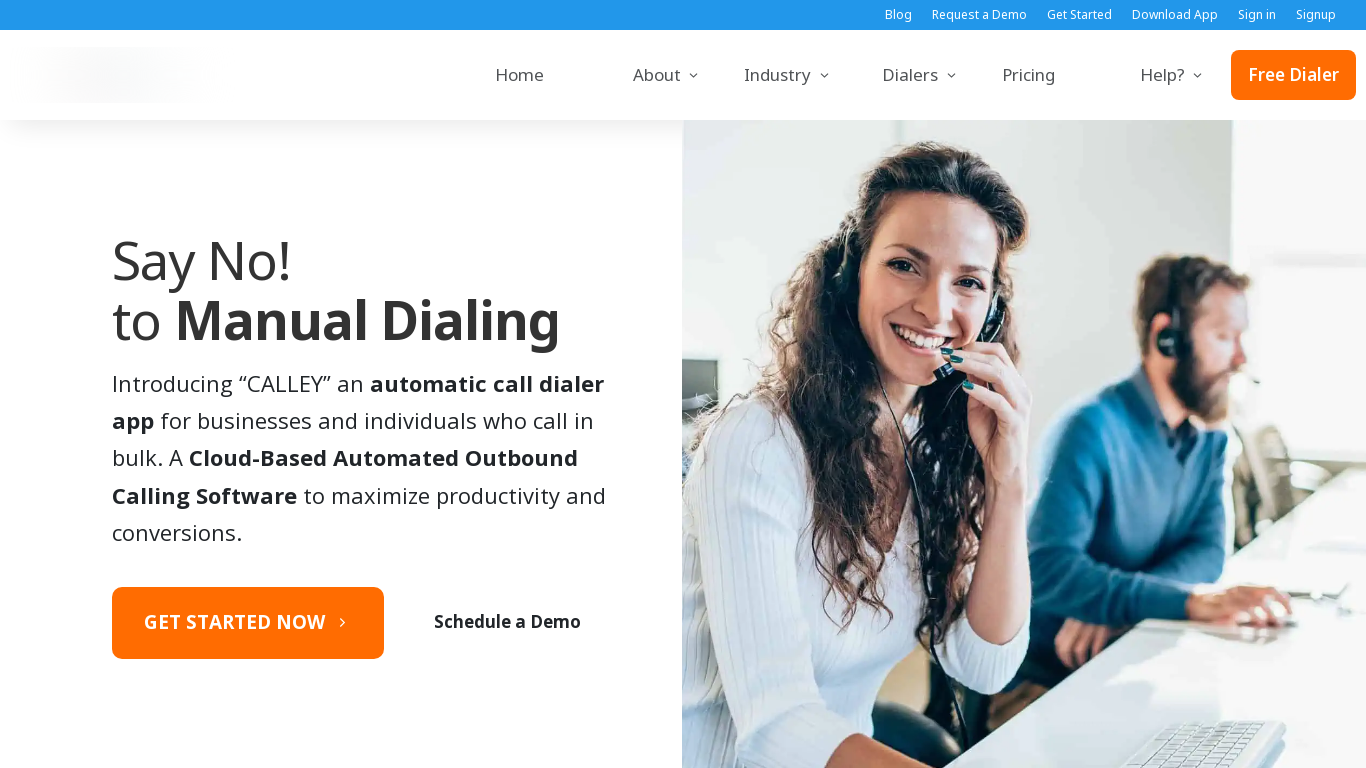

Set viewport size to 1280x864
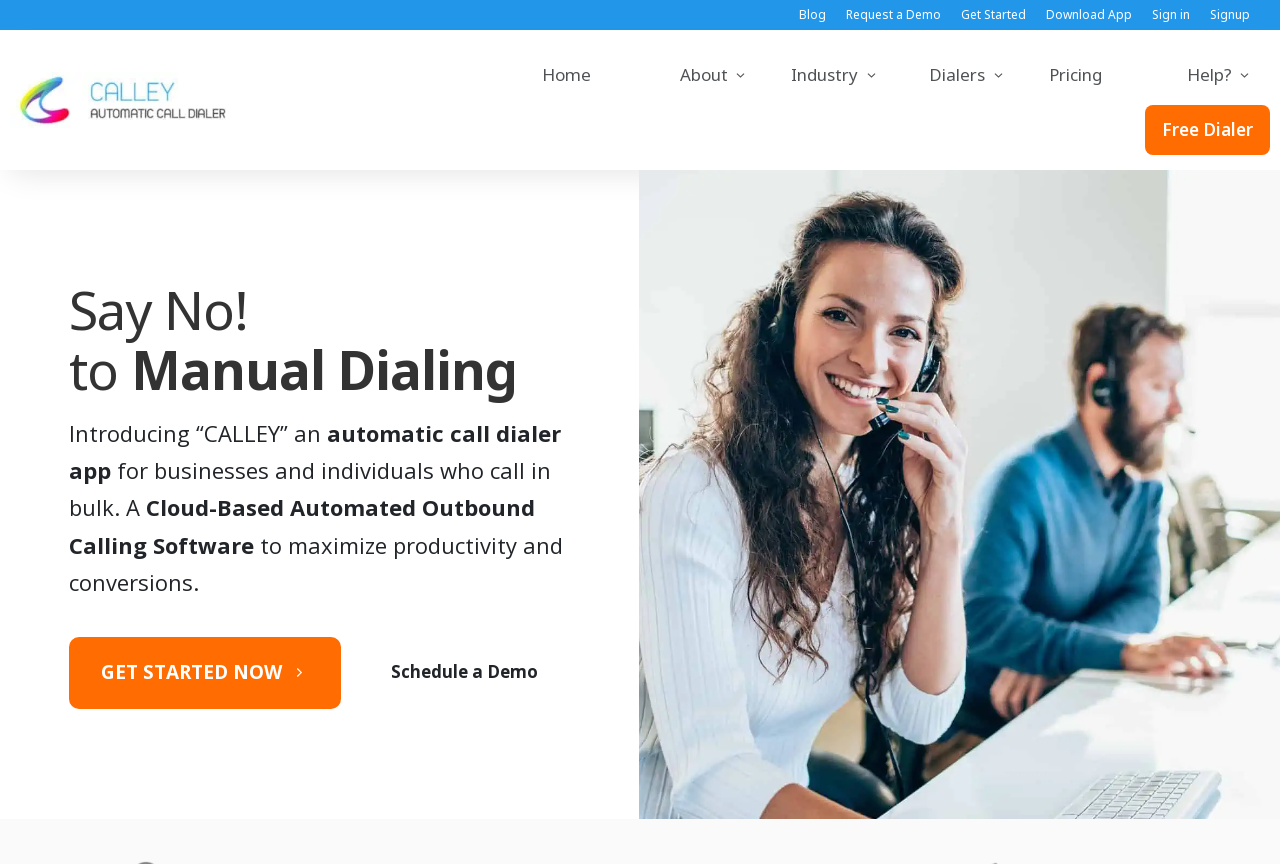

Navigated to https://www.getcalley.com/ at 1280x864 resolution
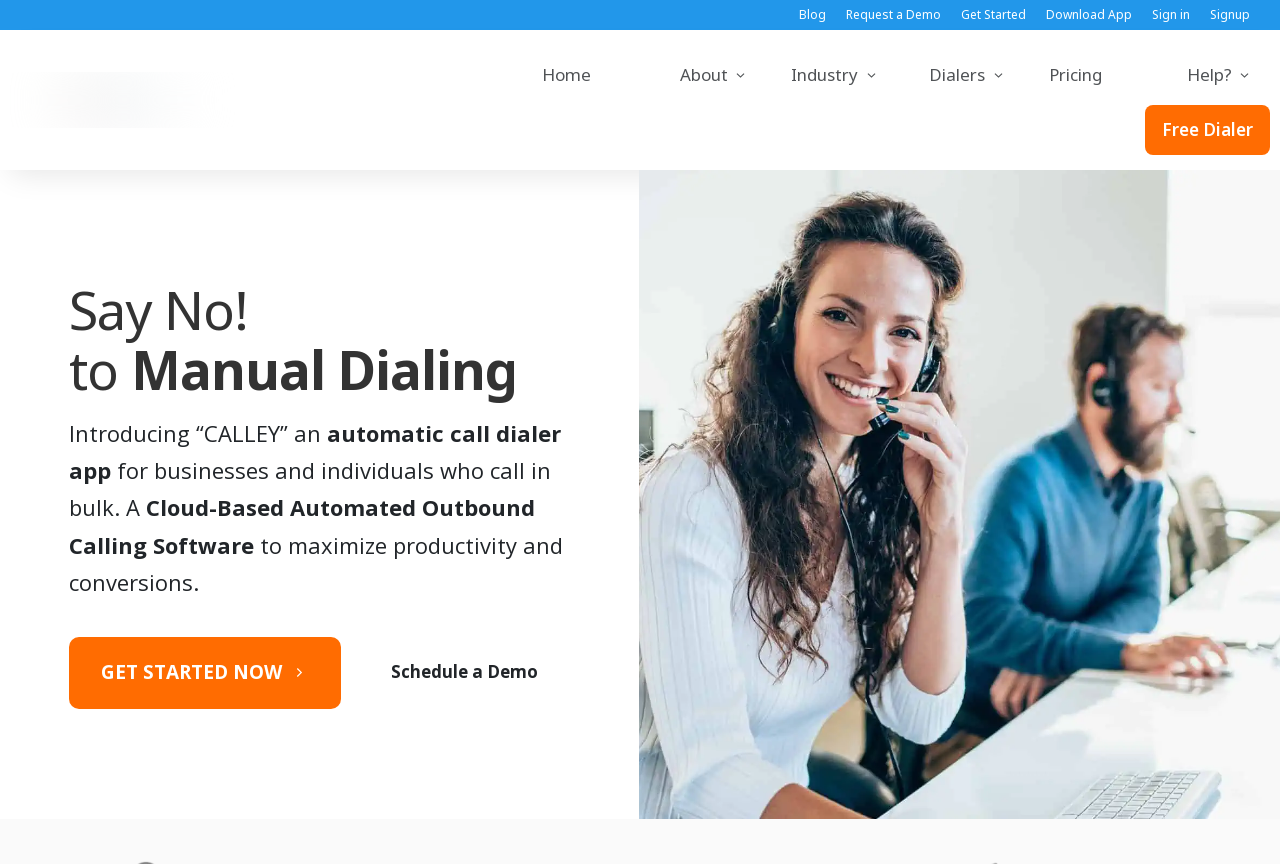

Page loaded completely (networkidle state reached)
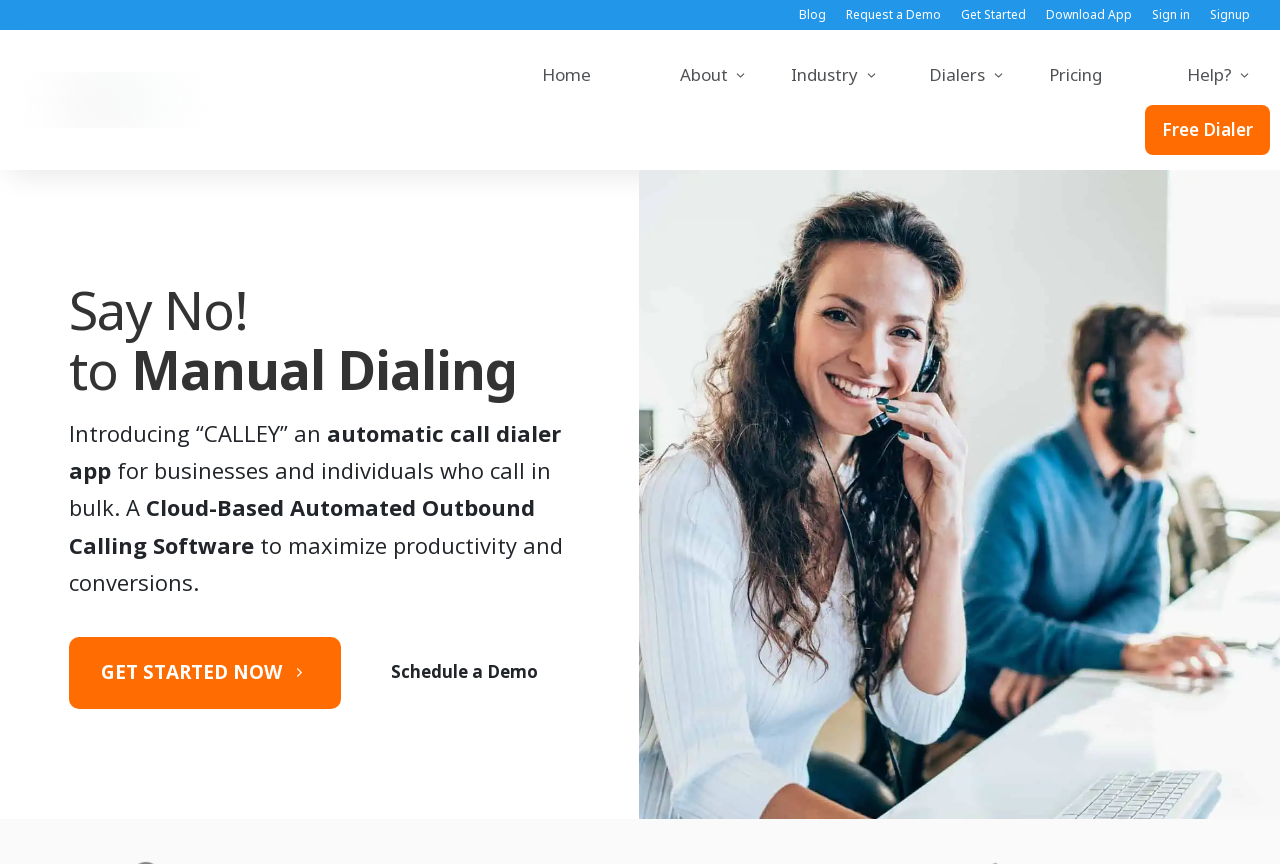

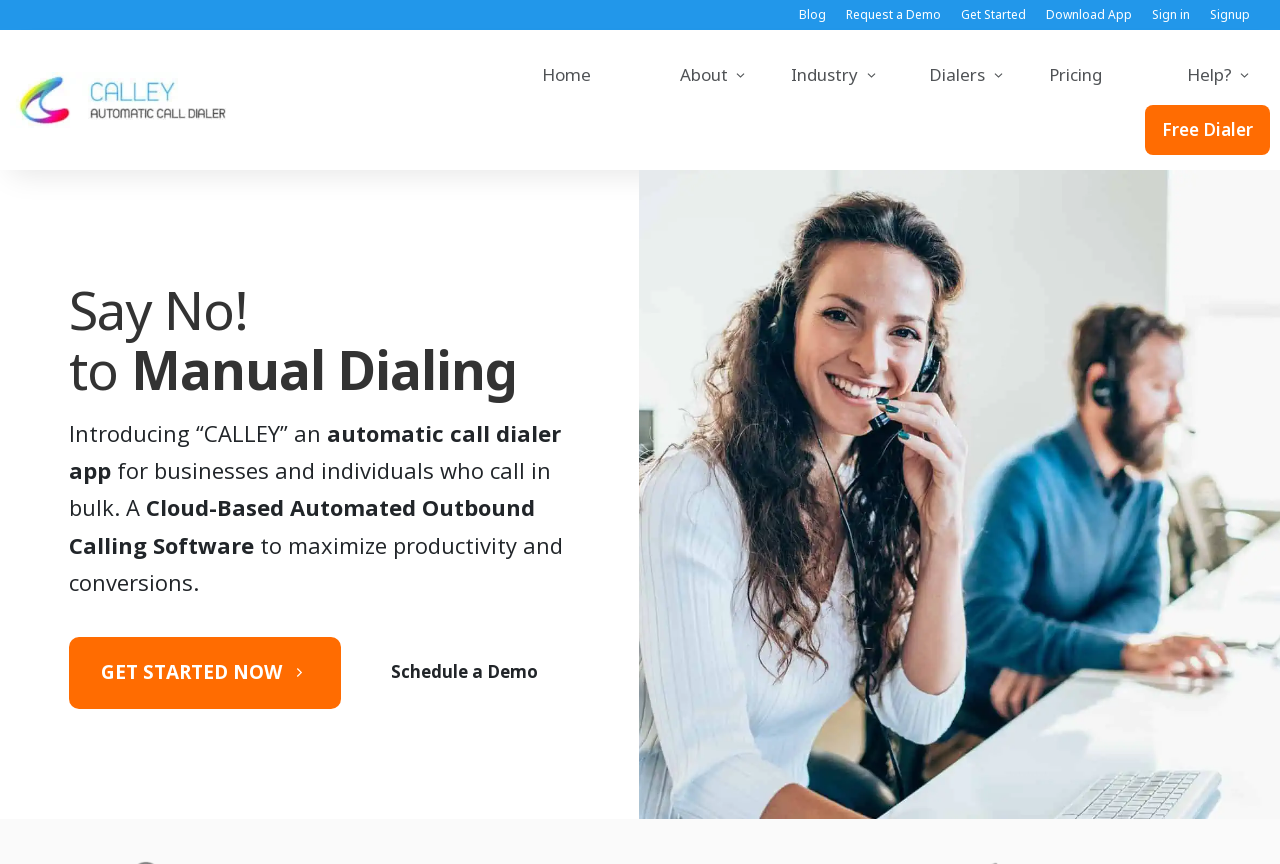